Tests JavaScript alert handling by clicking the first button to trigger an alert, accepting it, and verifying the success message is displayed

Starting URL: https://the-internet.herokuapp.com/javascript_alerts

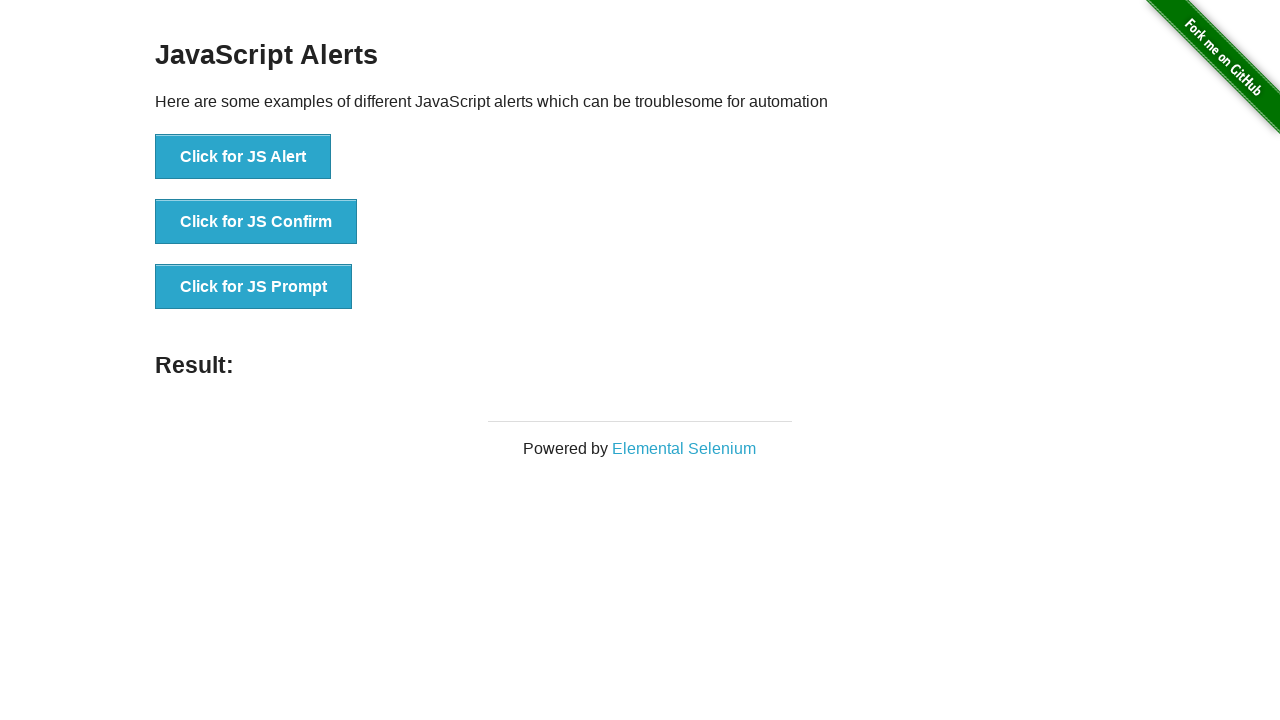

Clicked the first button to trigger JavaScript alert at (243, 157) on button[onclick='jsAlert()']
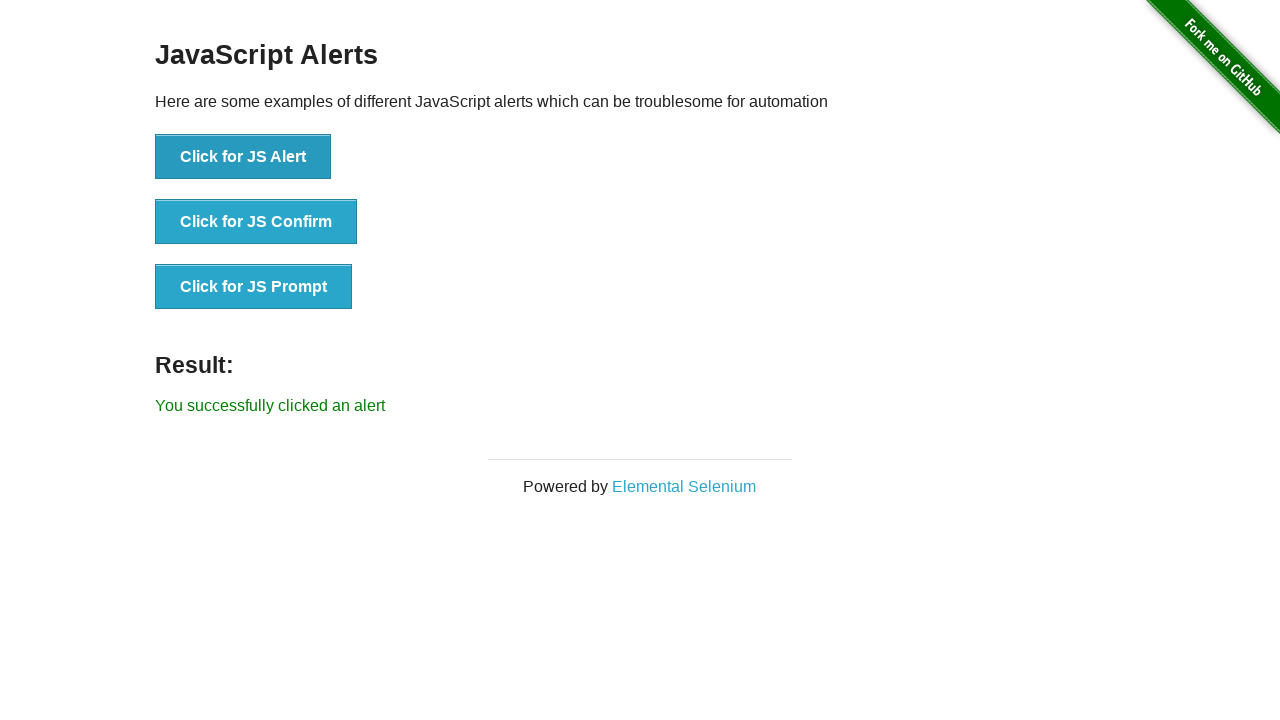

Set up dialog handler to accept alerts
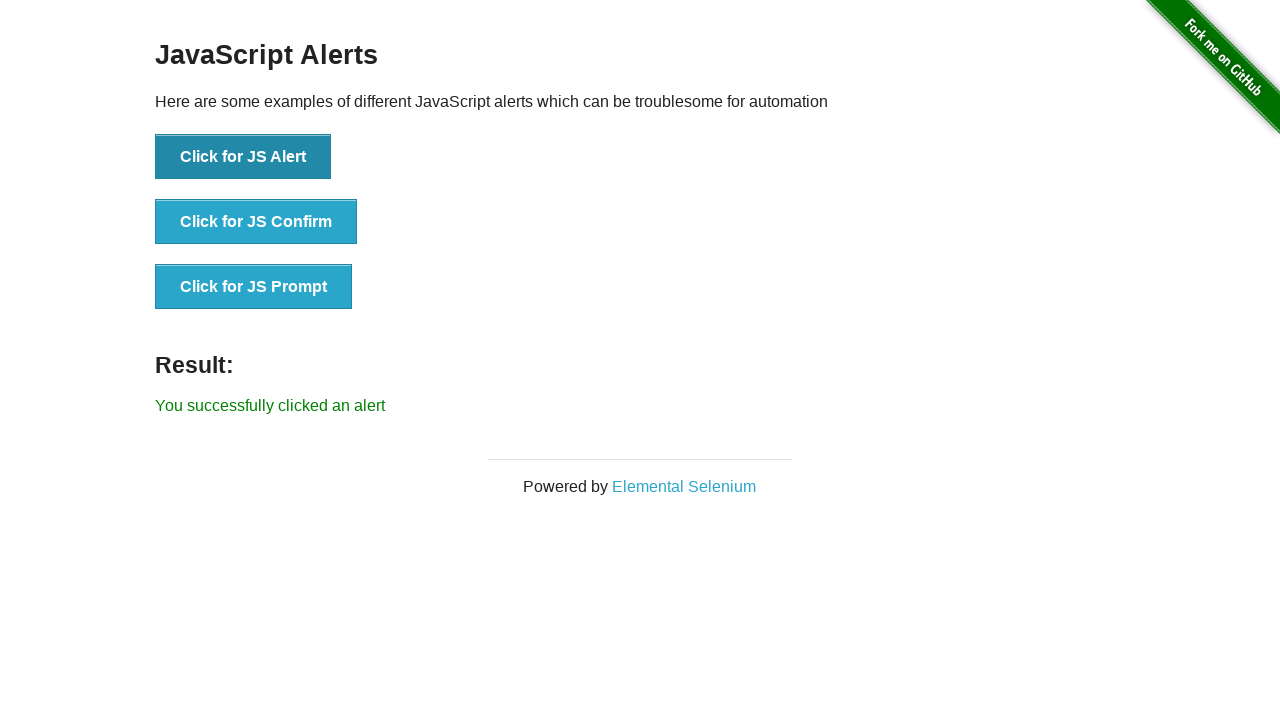

Clicked button to trigger alert and accept it at (243, 157) on button[onclick='jsAlert()']
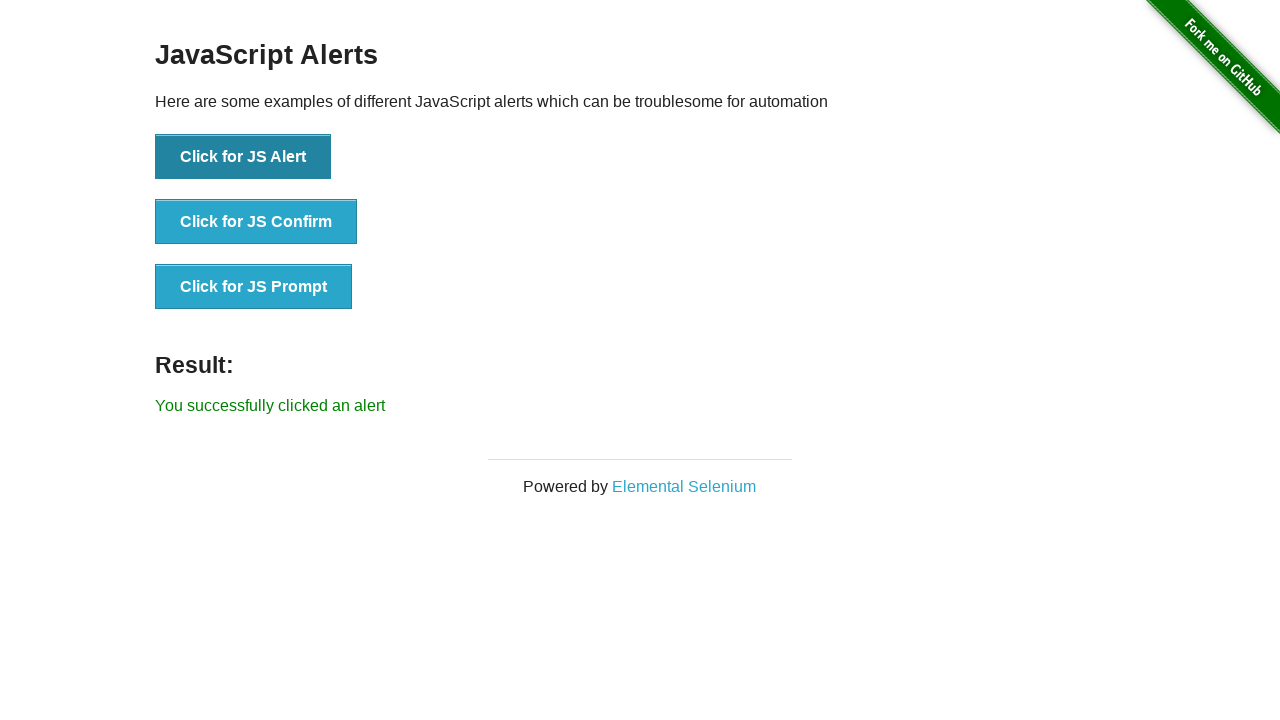

Waited for result message to appear
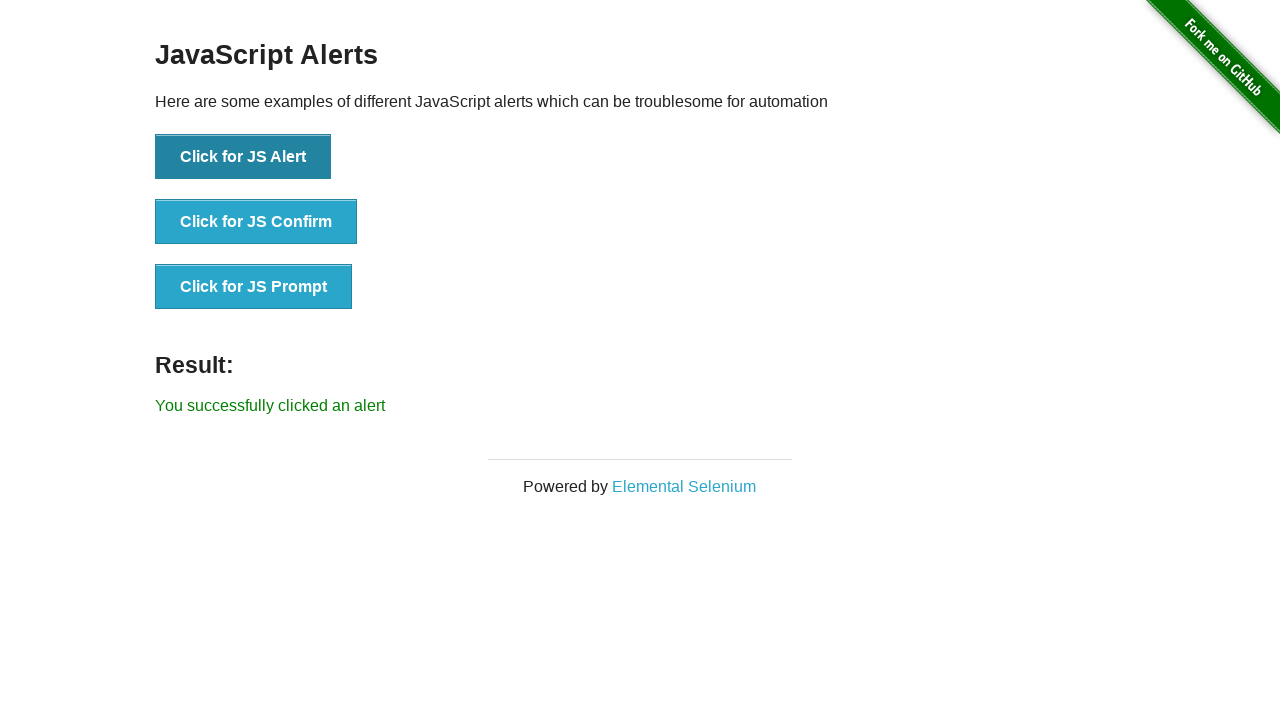

Retrieved result message text
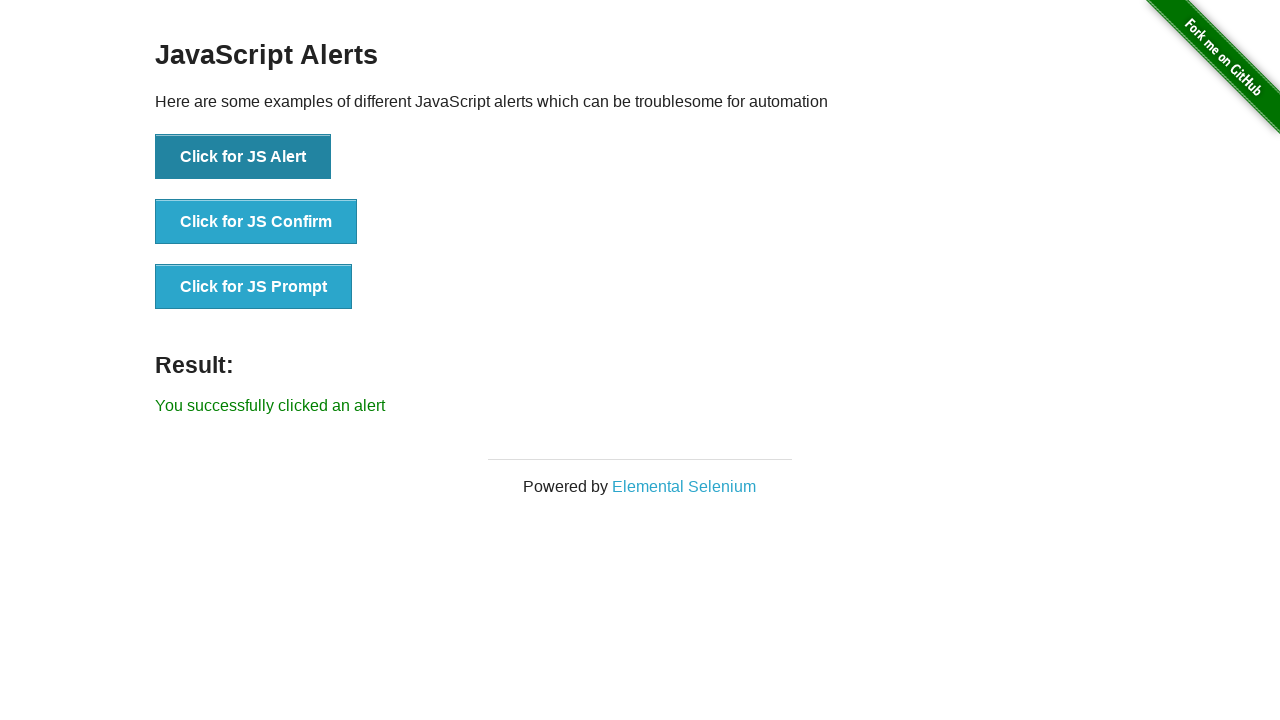

Verified success message is displayed
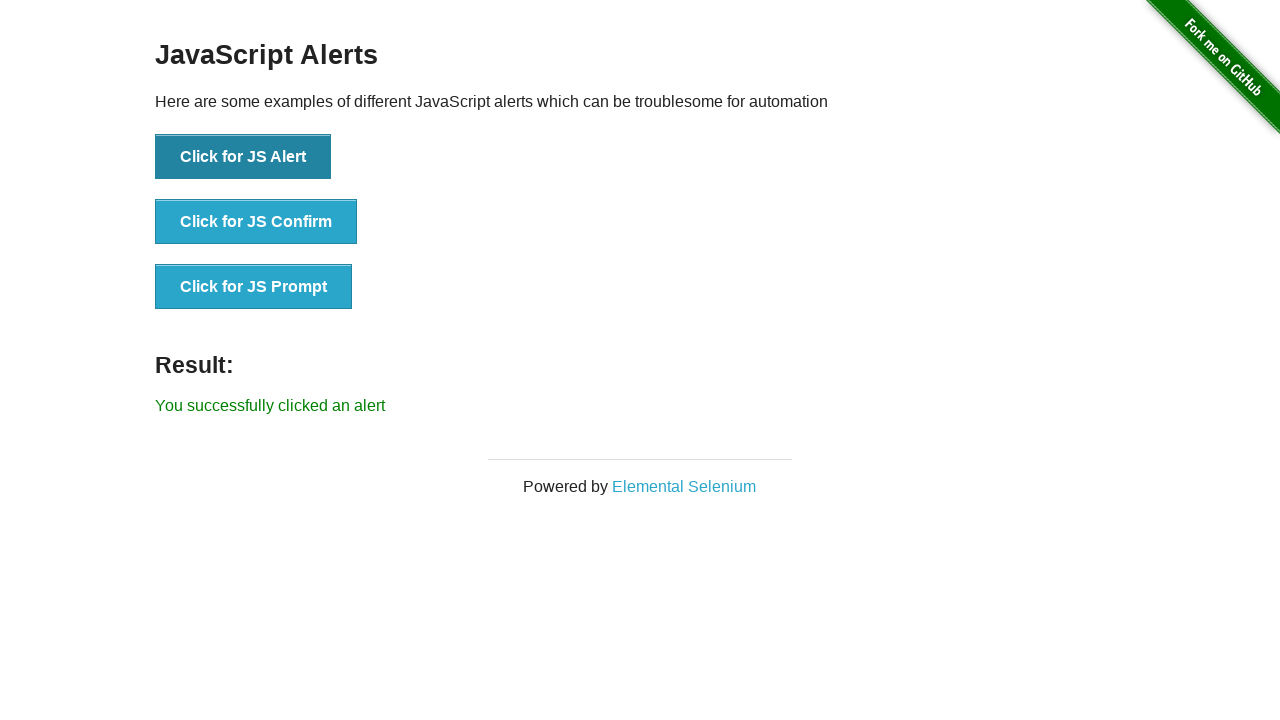

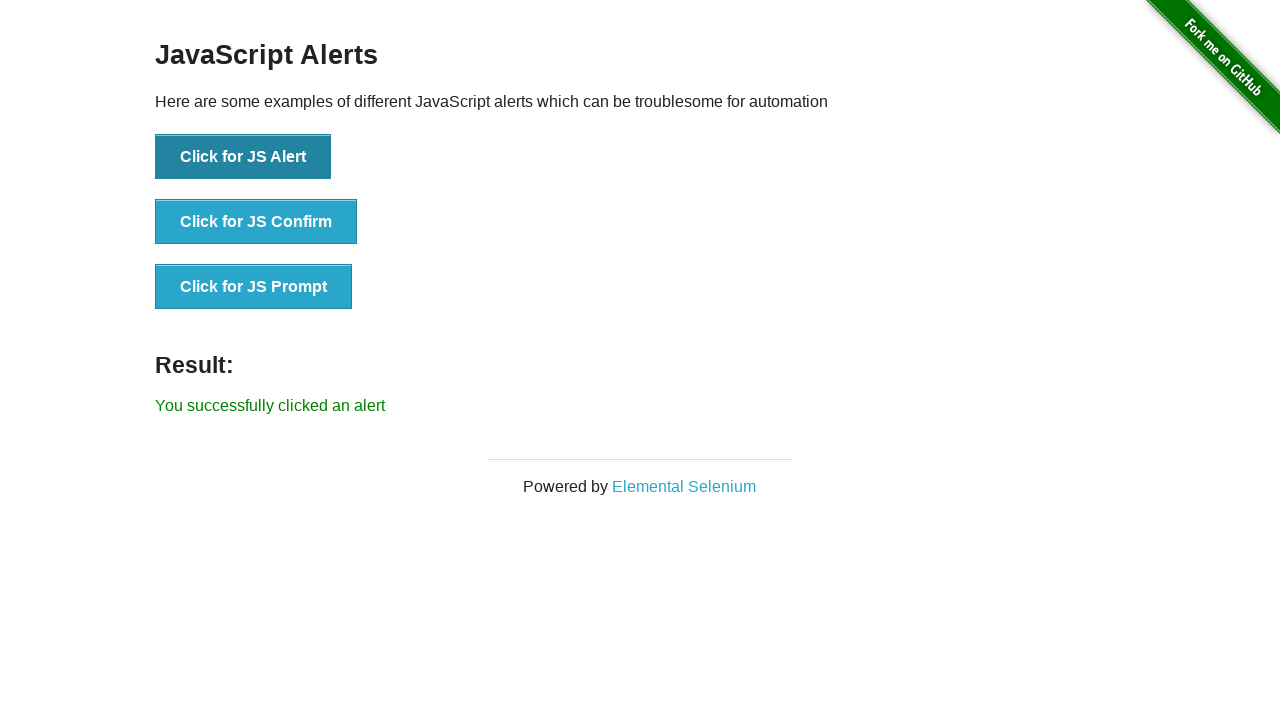